Tests WebDriver scoping by finding links within different page sections (footer, specific column), then opens multiple links in new tabs using keyboard shortcuts and switches between the opened tabs to verify they loaded correctly.

Starting URL: http://qaclickacademy.com/practice.php

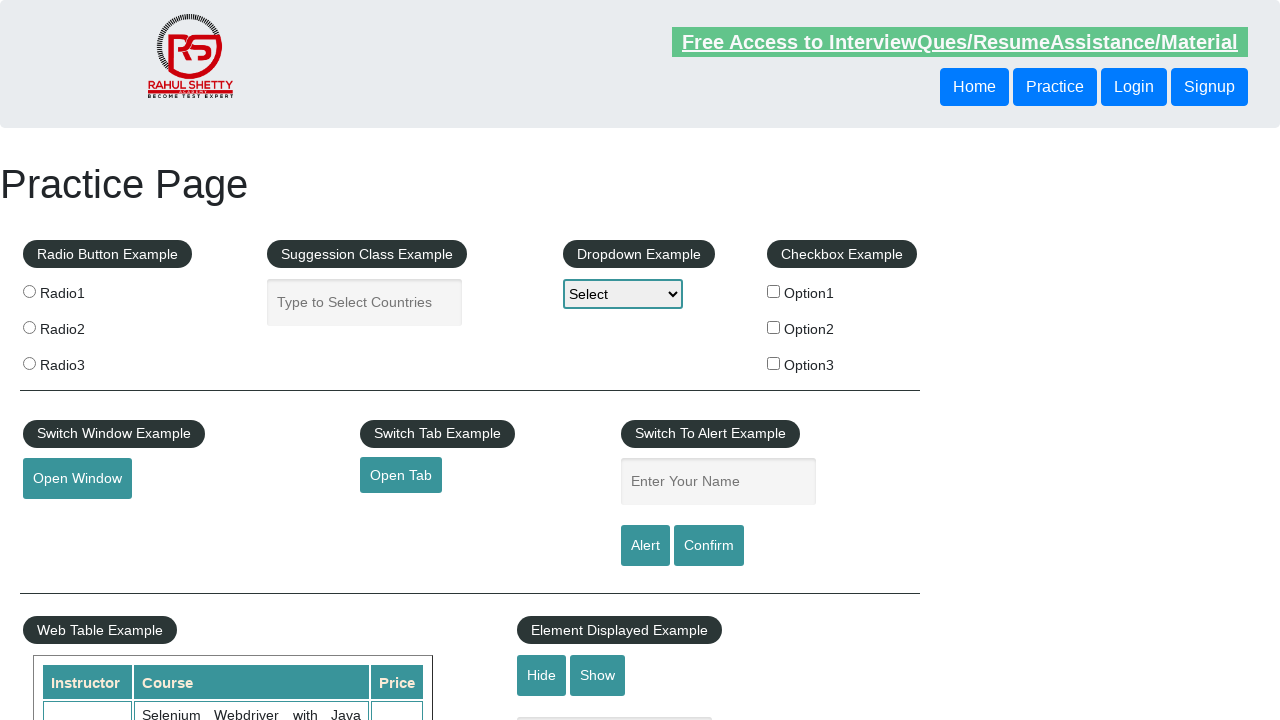

Footer section loaded
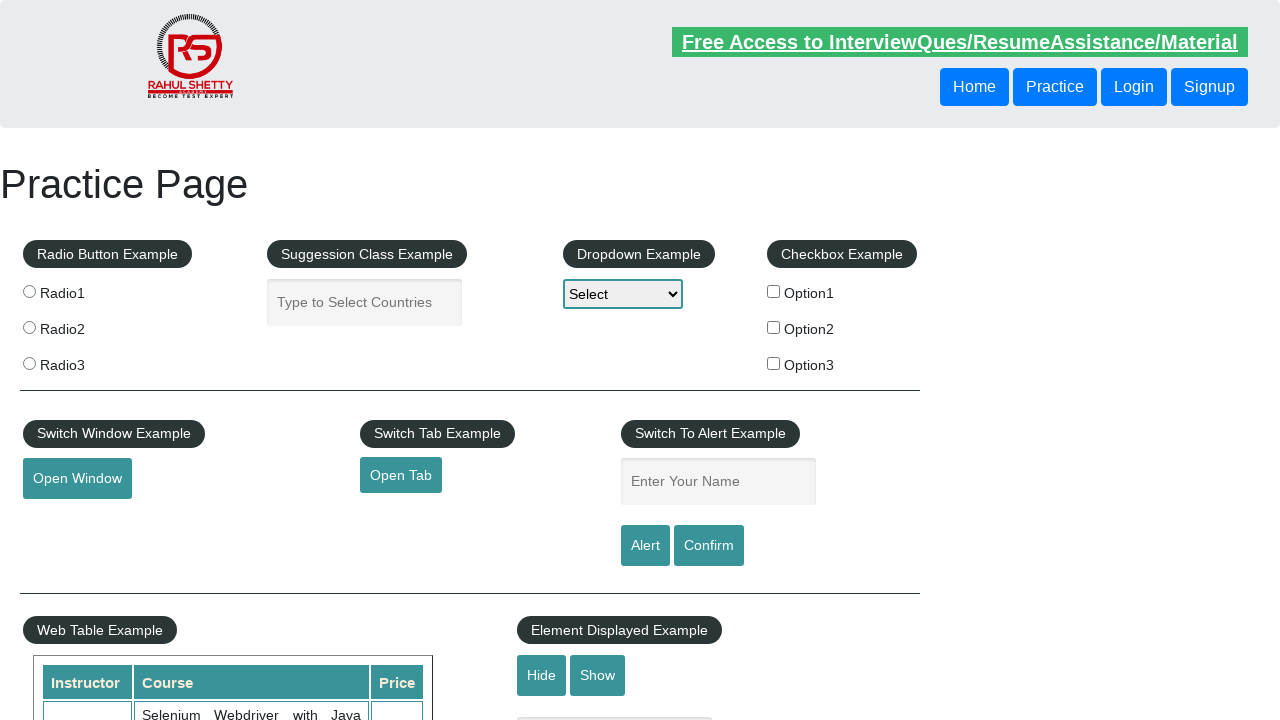

First column of footer links loaded
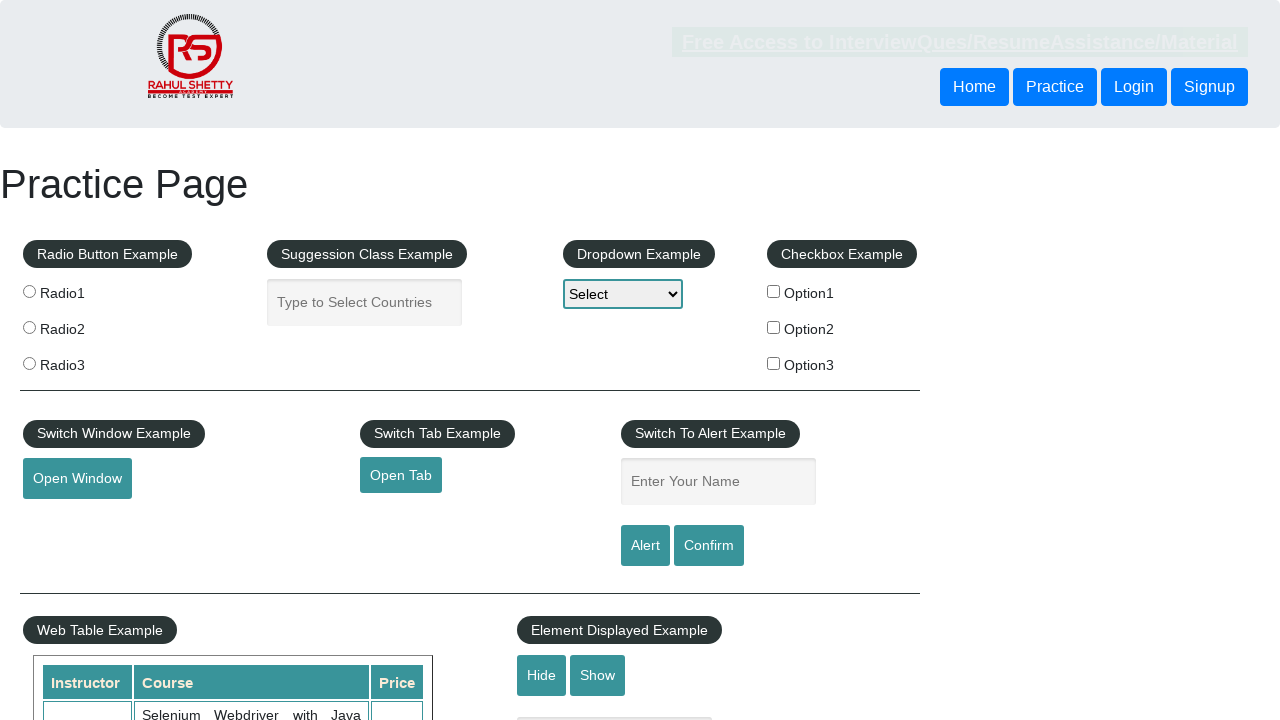

Found 5 links in first footer column
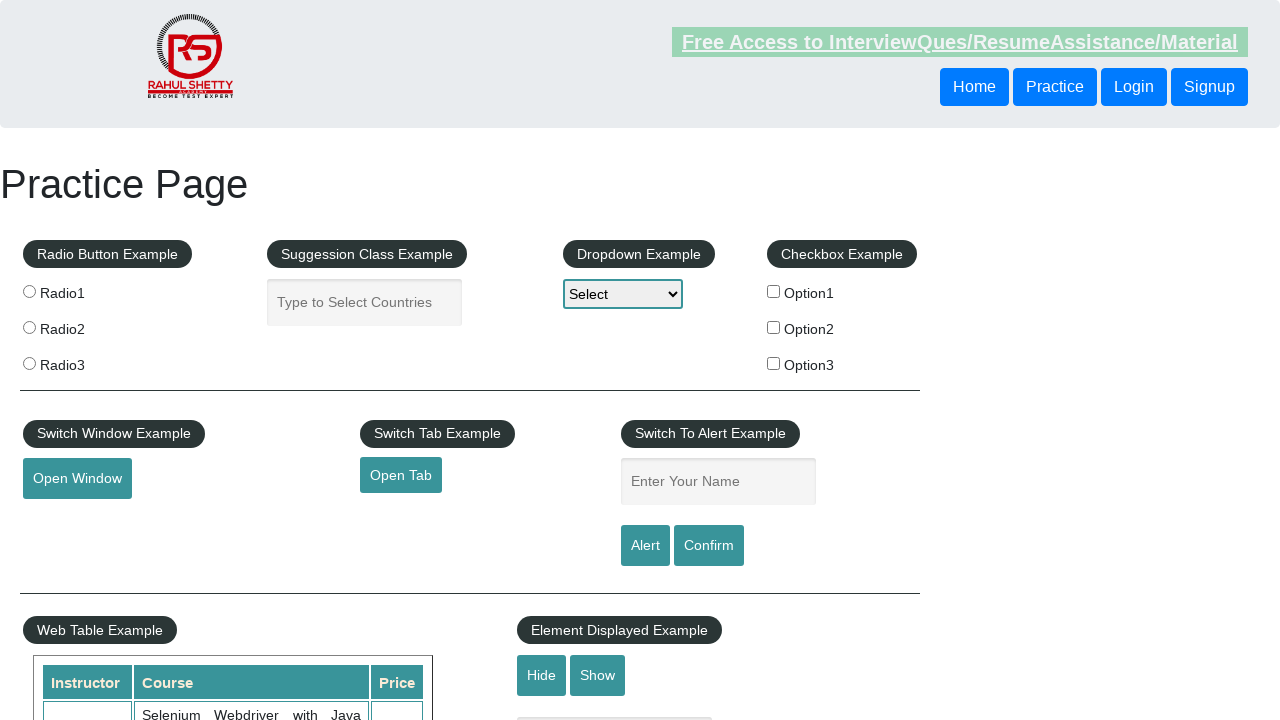

Opened link 1 in new tab using Ctrl+click at (68, 520) on #gf-BIG table tbody tr td:first-child ul a >> nth=1
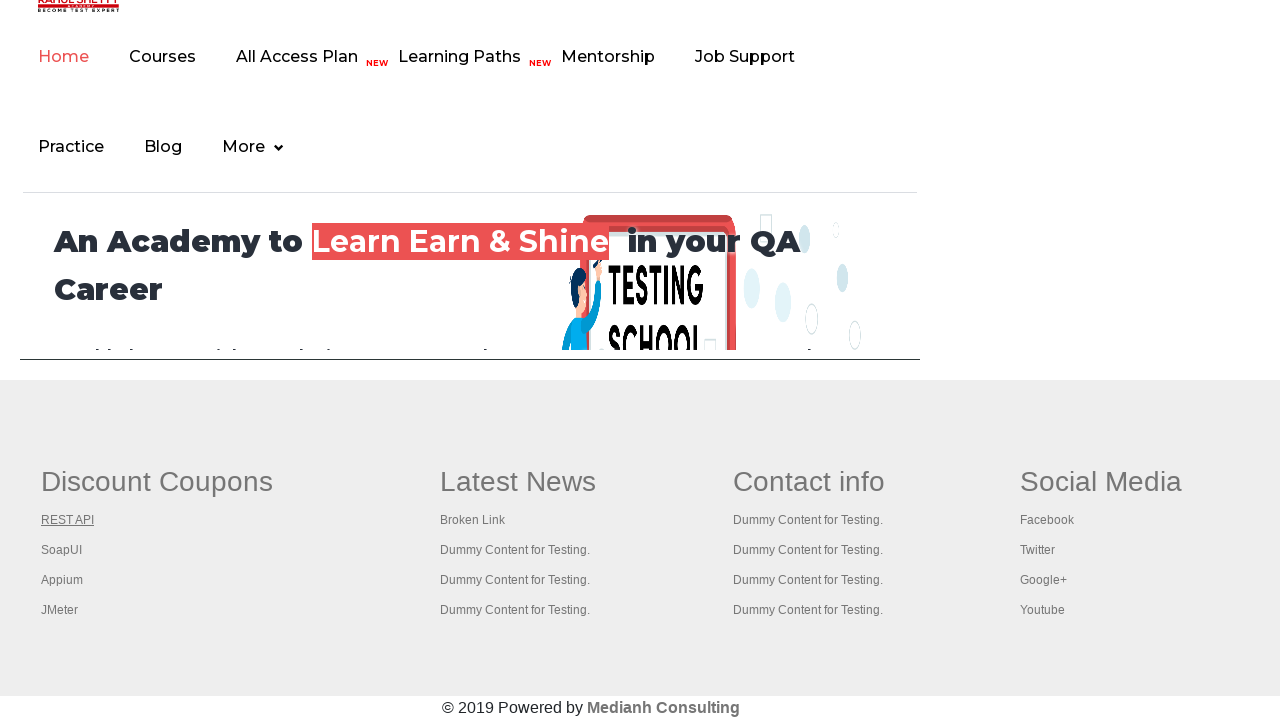

Waited 2 seconds for new tab to load
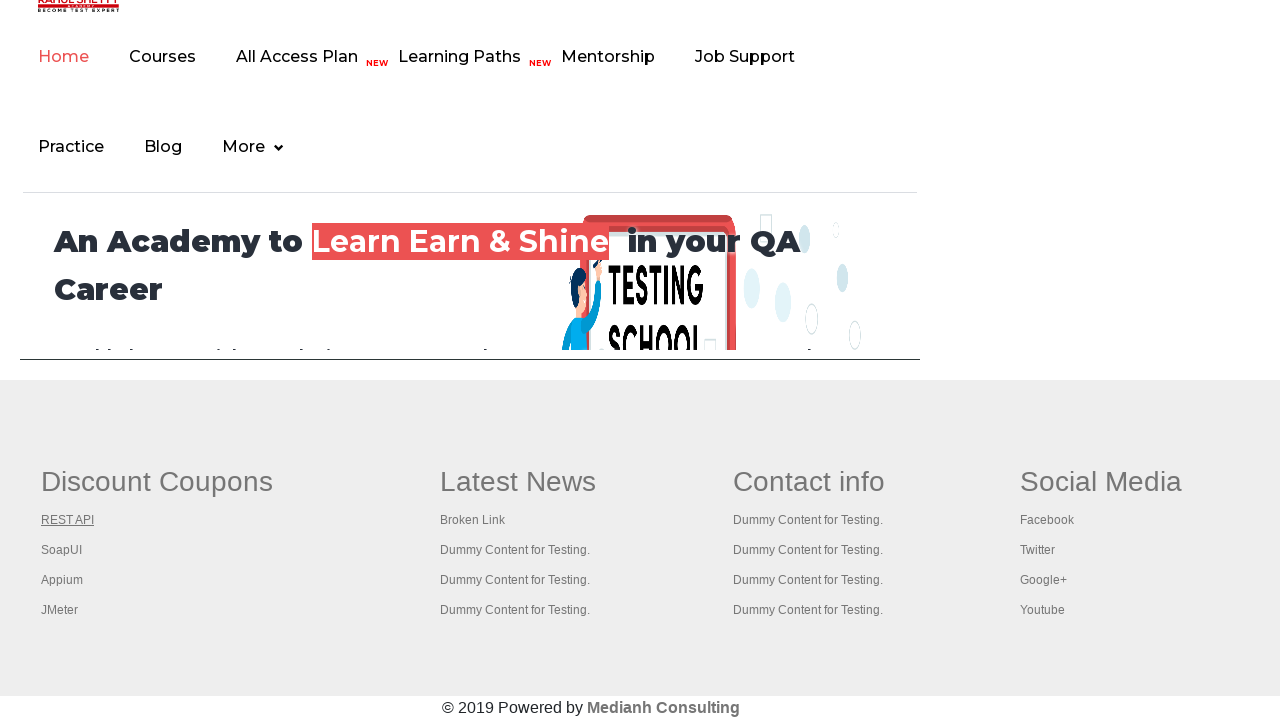

Opened link 2 in new tab using Ctrl+click at (62, 550) on #gf-BIG table tbody tr td:first-child ul a >> nth=2
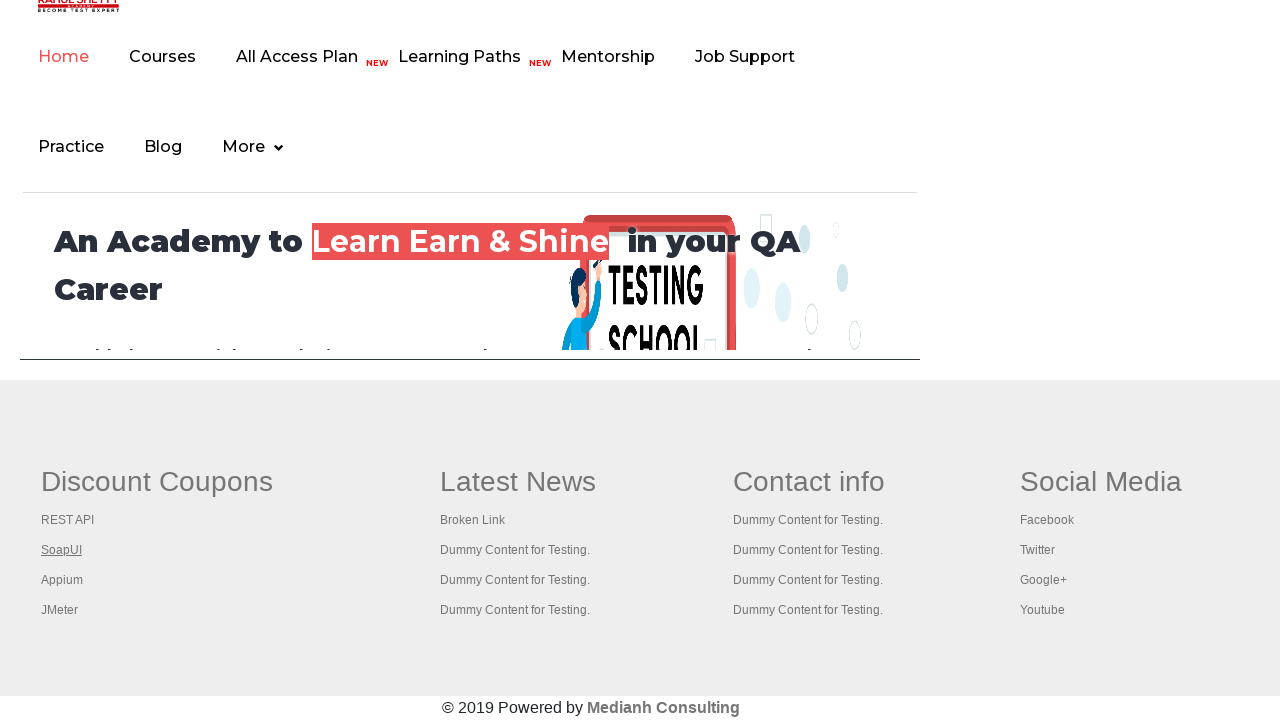

Waited 2 seconds for new tab to load
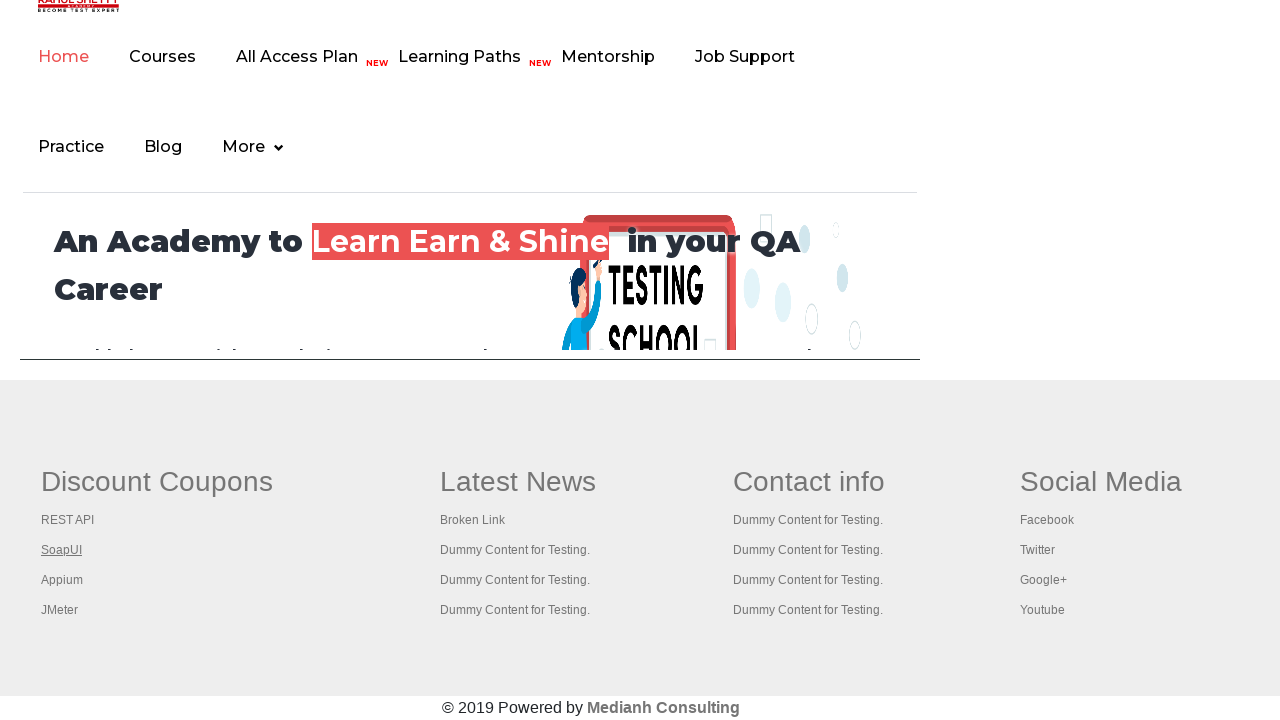

Opened link 3 in new tab using Ctrl+click at (62, 580) on #gf-BIG table tbody tr td:first-child ul a >> nth=3
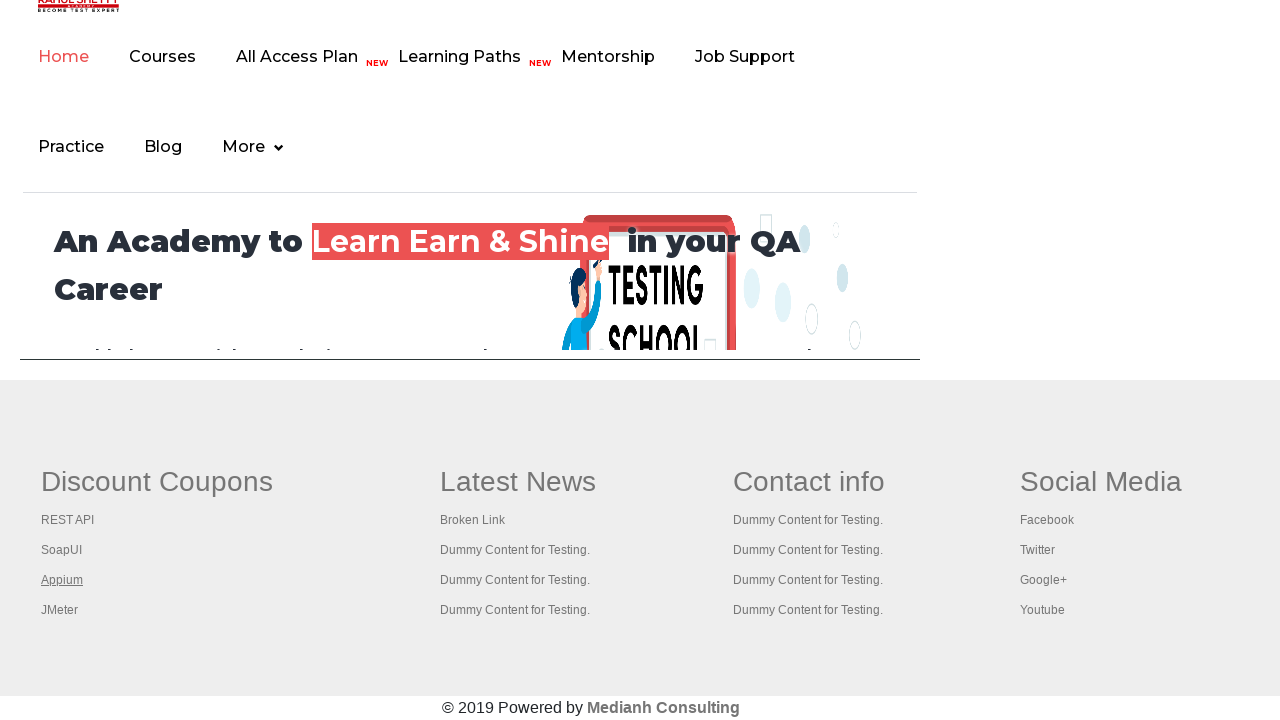

Waited 2 seconds for new tab to load
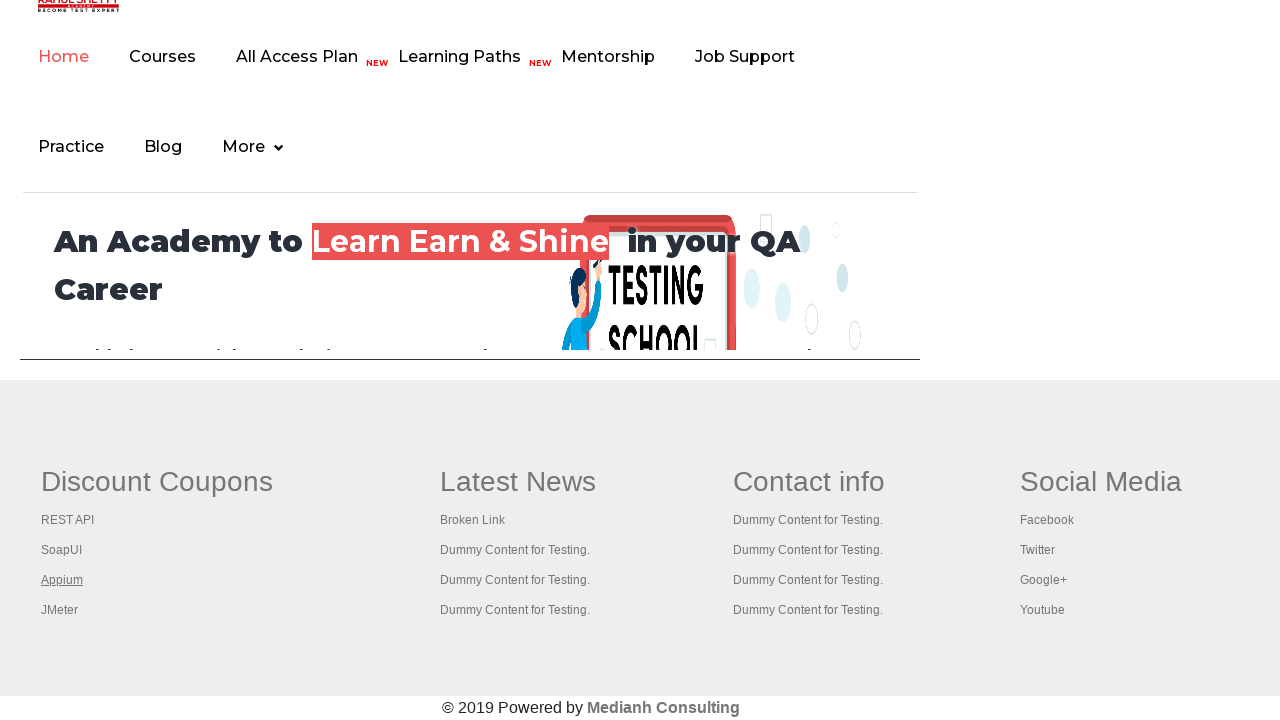

Opened link 4 in new tab using Ctrl+click at (60, 610) on #gf-BIG table tbody tr td:first-child ul a >> nth=4
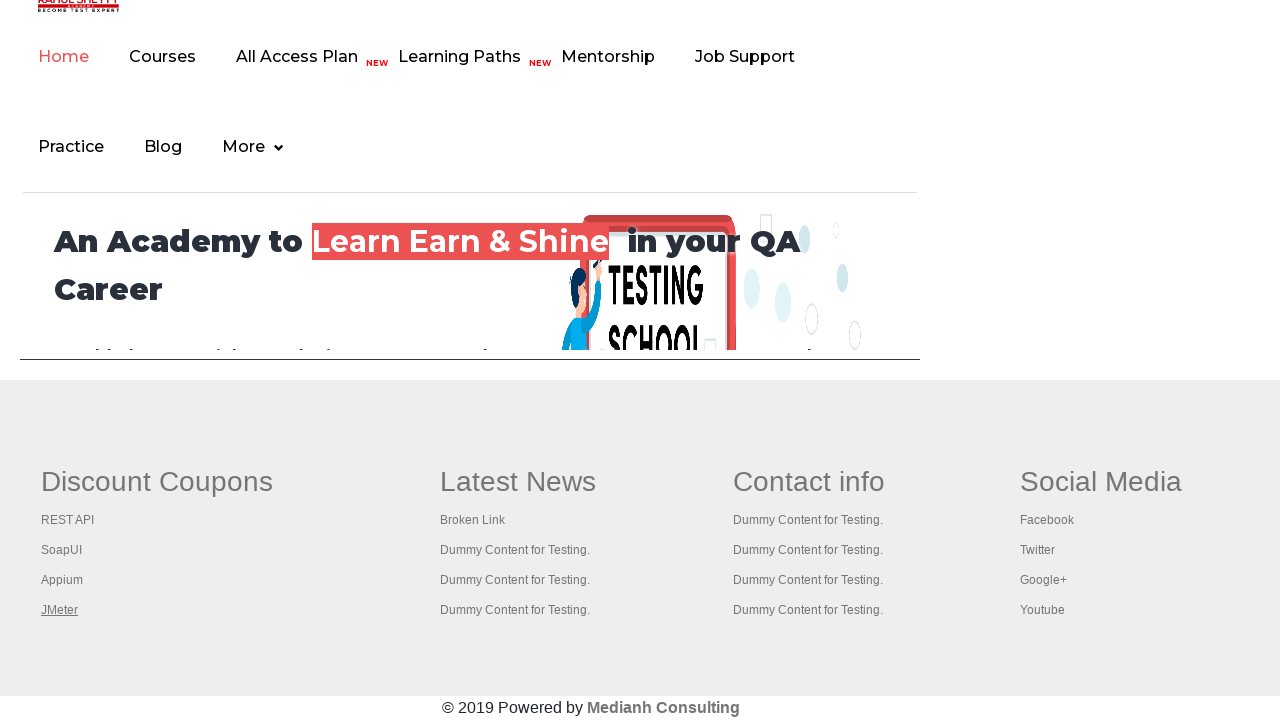

Waited 2 seconds for new tab to load
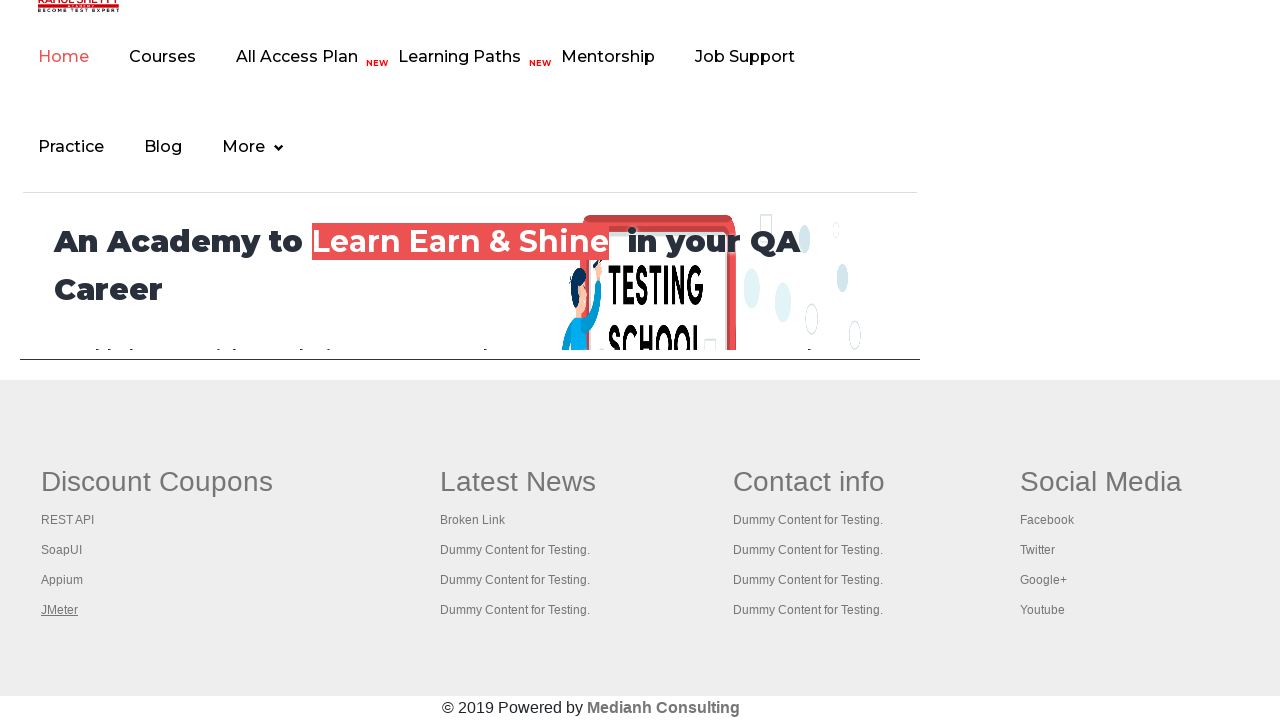

Retrieved all open tabs - total count: 5
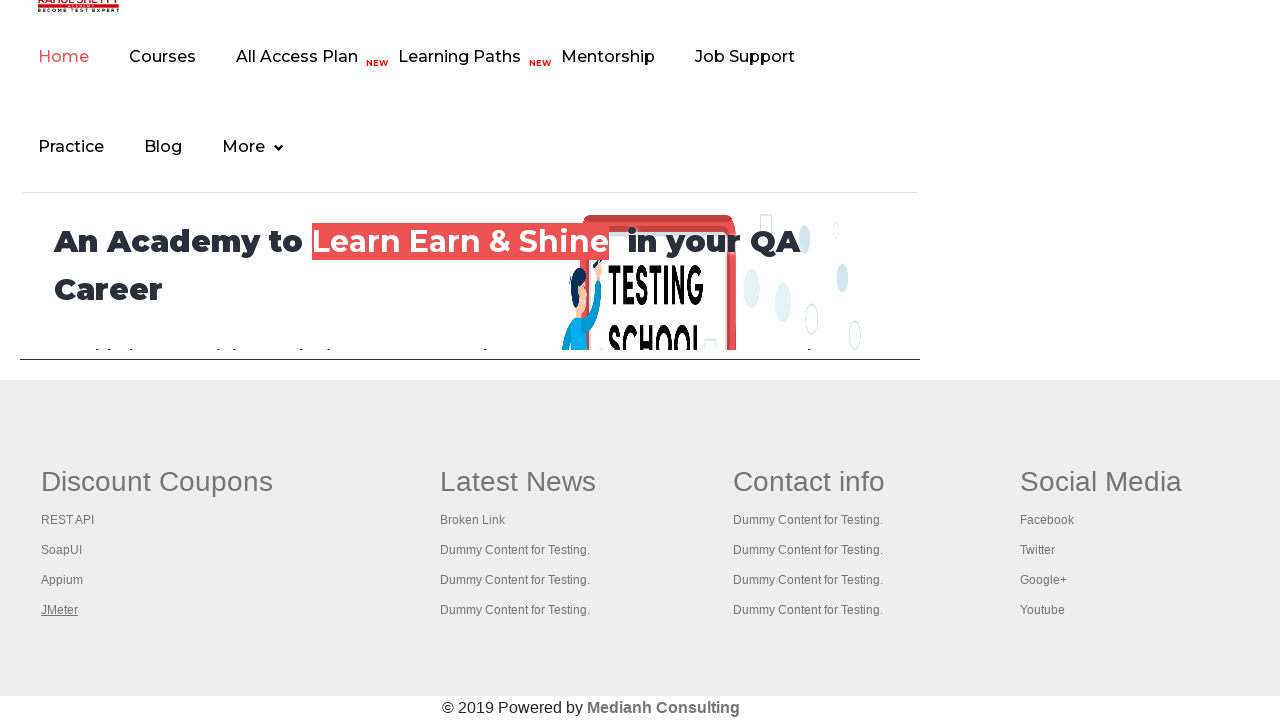

Switched to a new tab
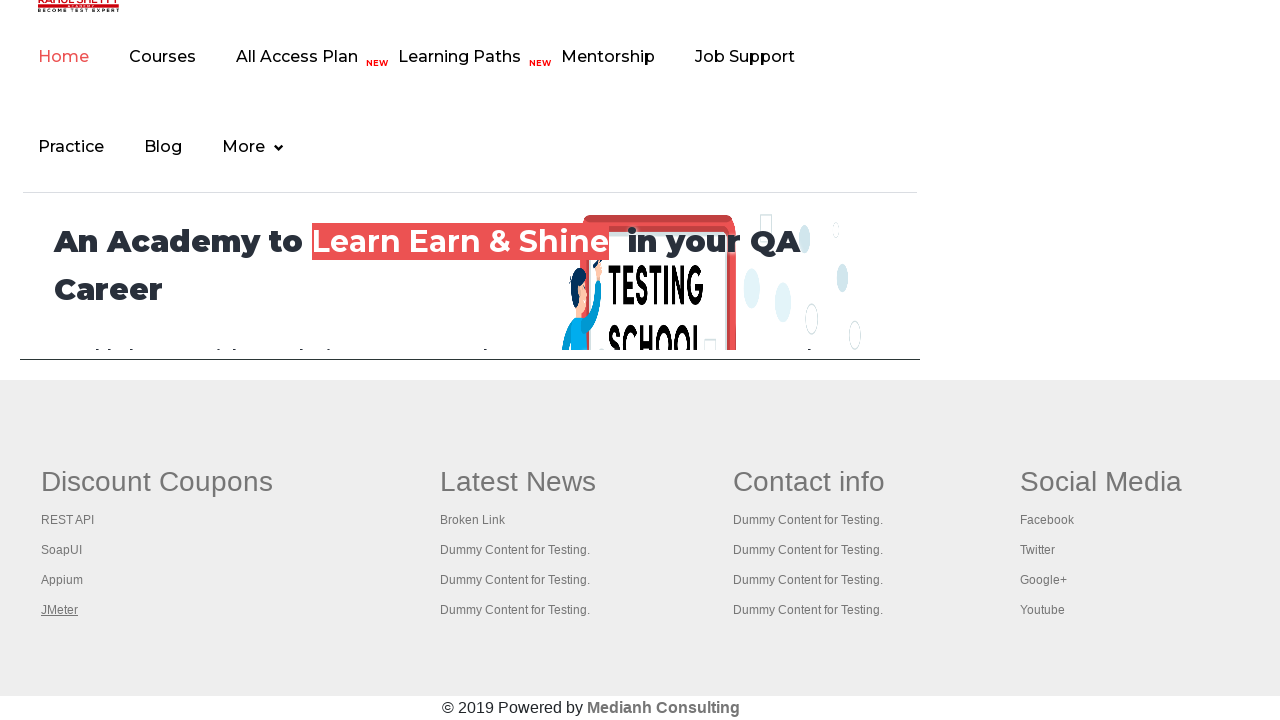

Tab content loaded and DOM content ready
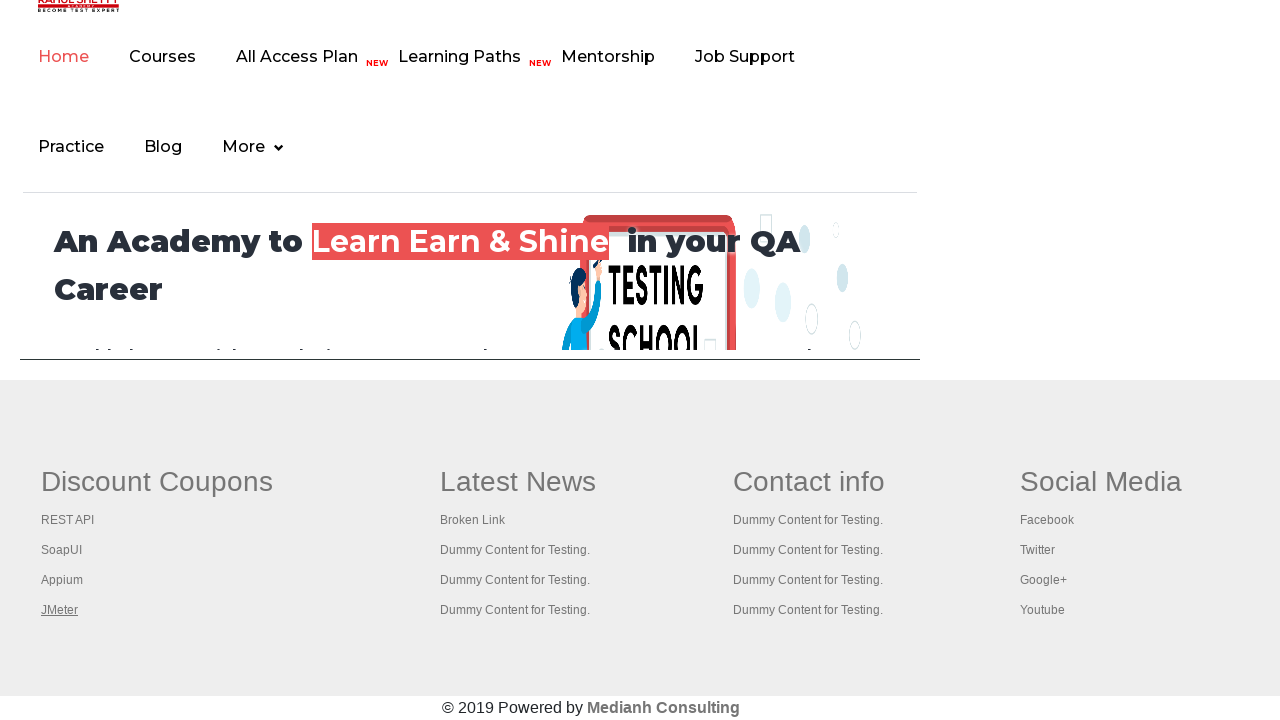

Switched to a new tab
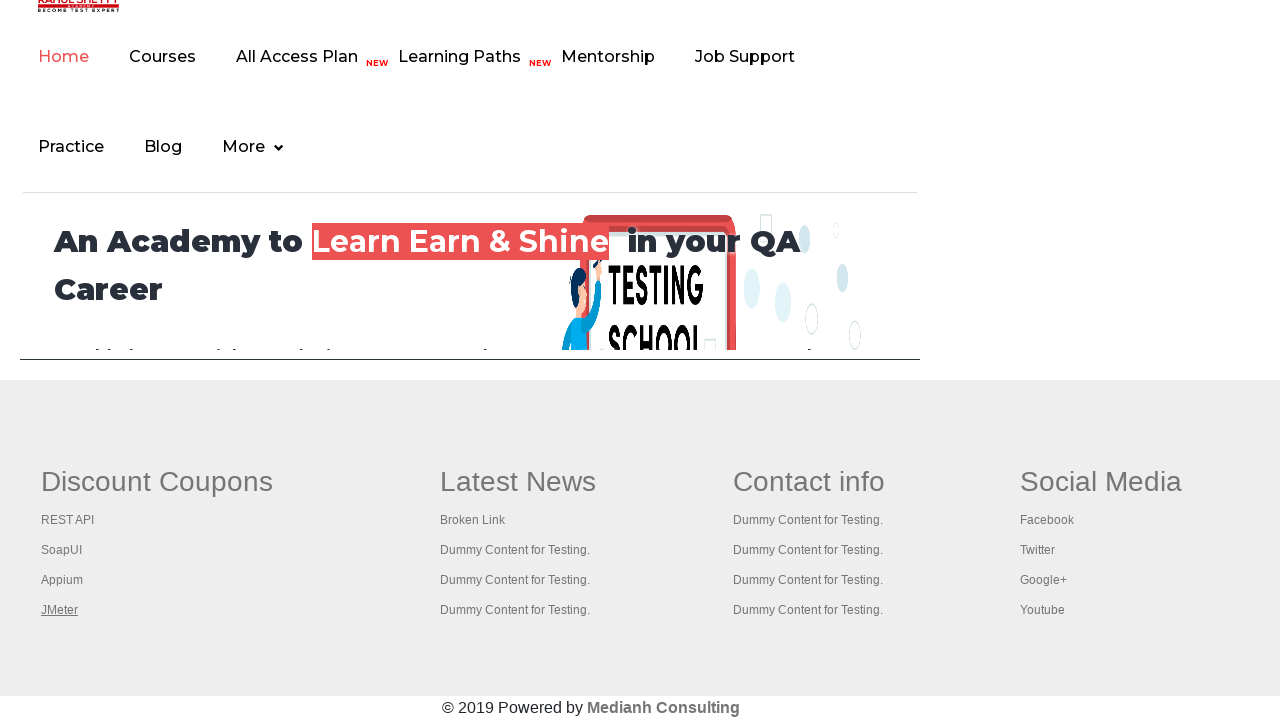

Tab content loaded and DOM content ready
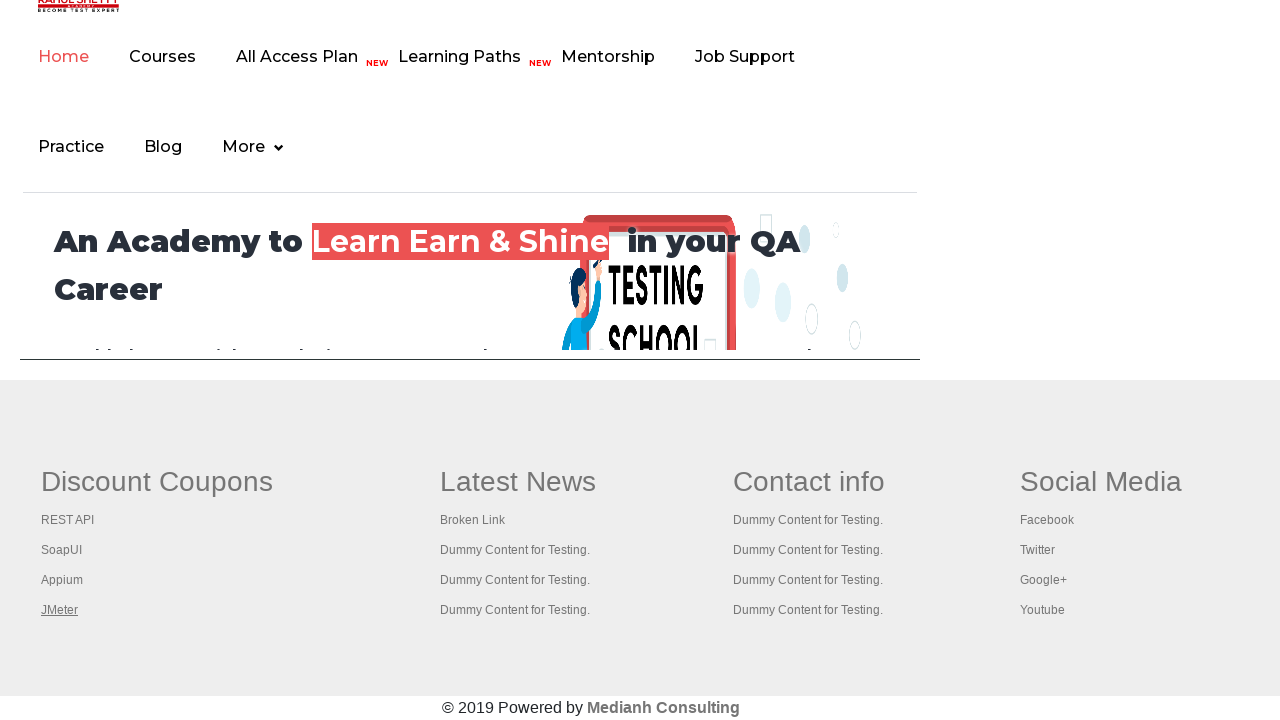

Switched to a new tab
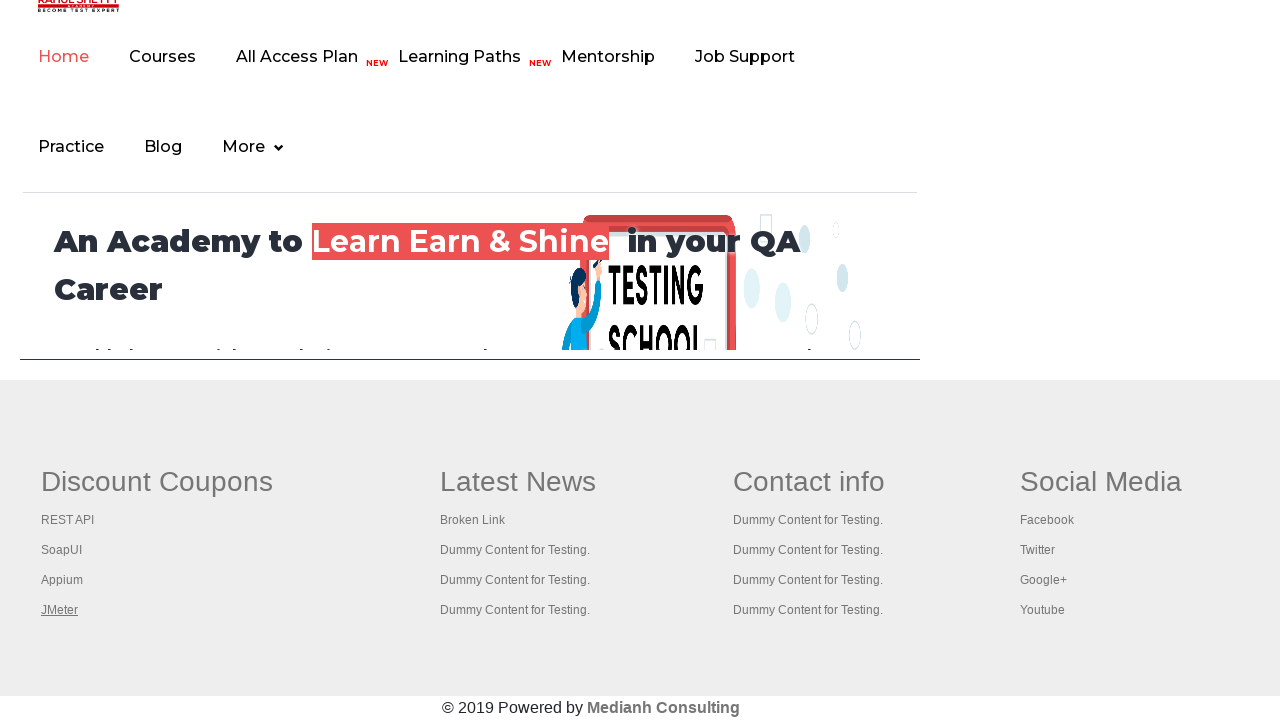

Tab content loaded and DOM content ready
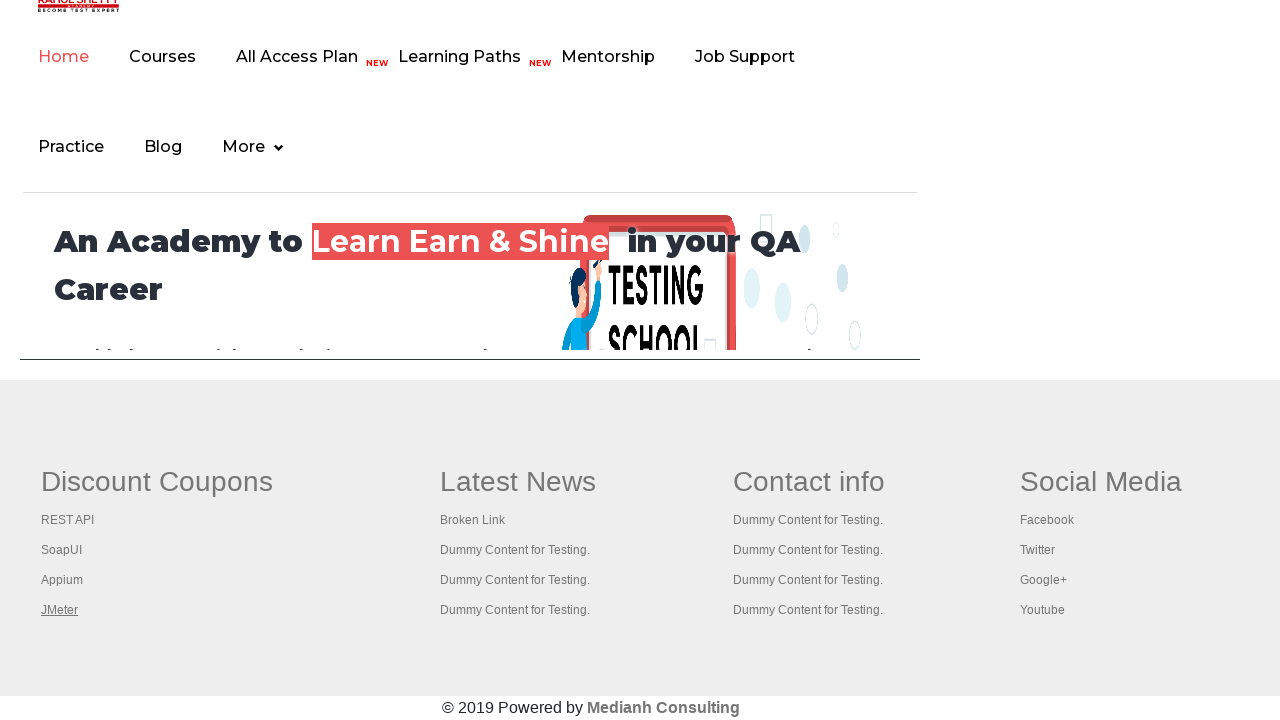

Switched to a new tab
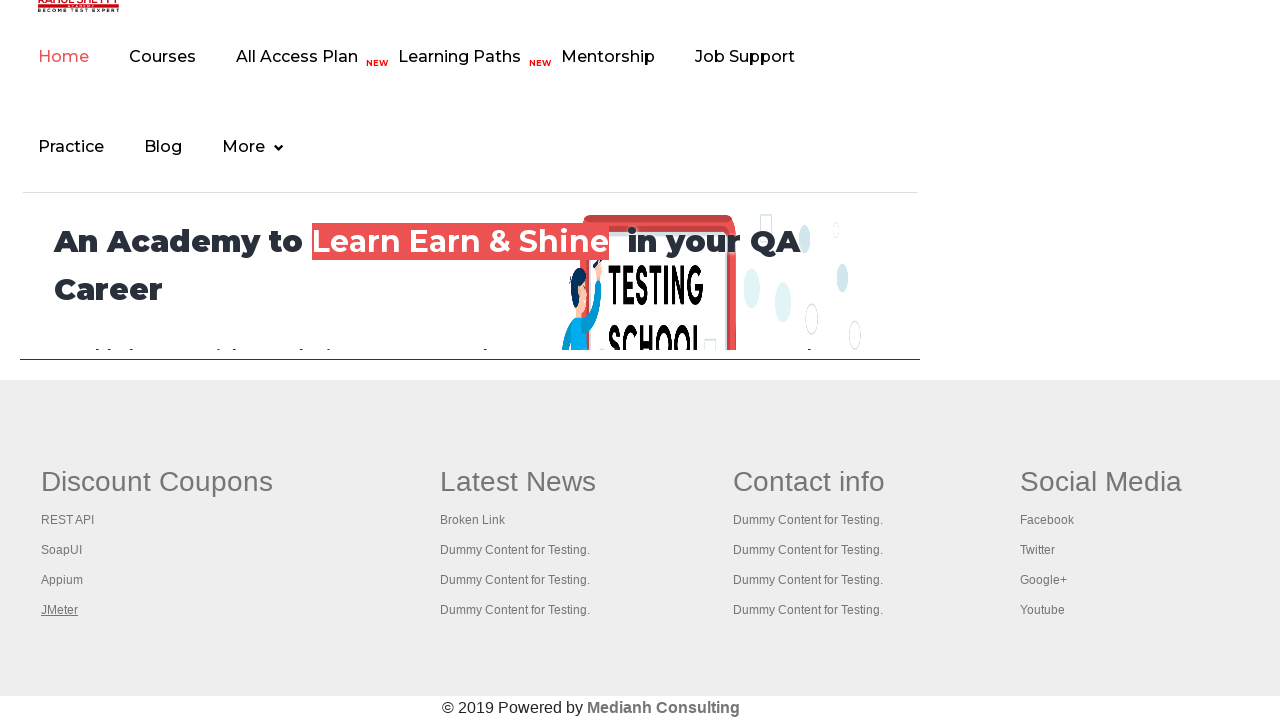

Tab content loaded and DOM content ready
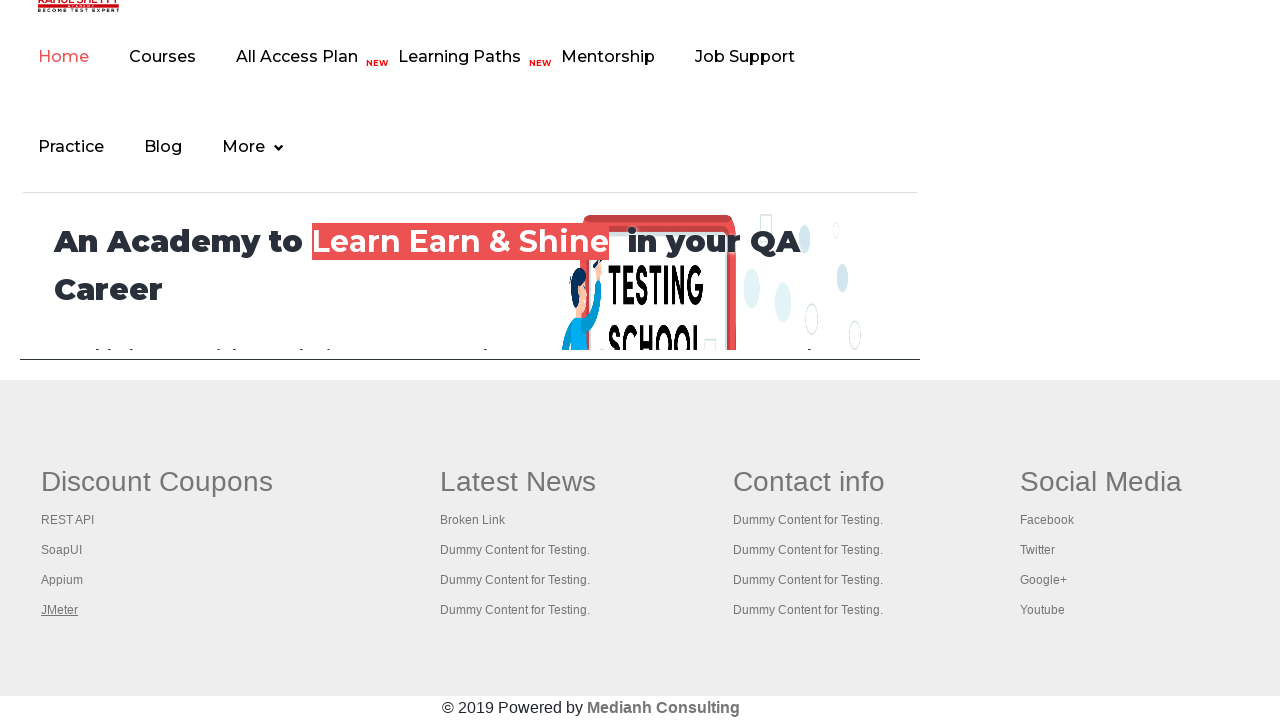

Switched to a new tab
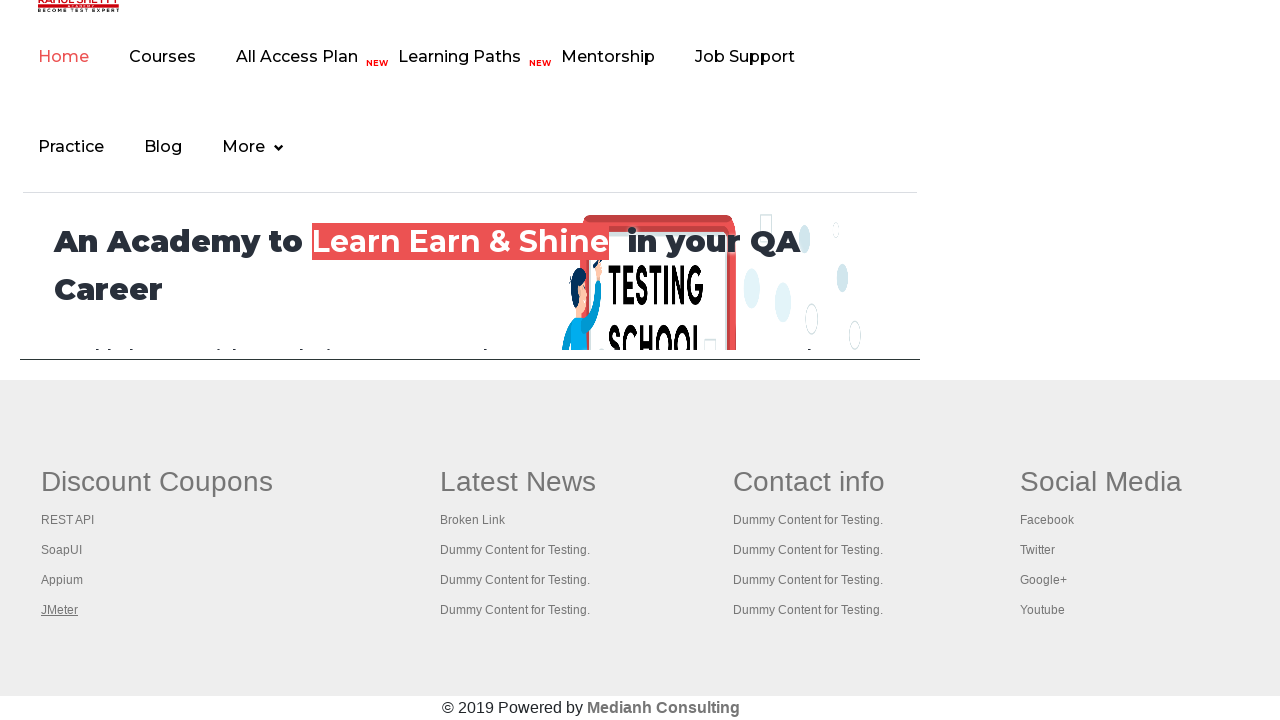

Tab content loaded and DOM content ready
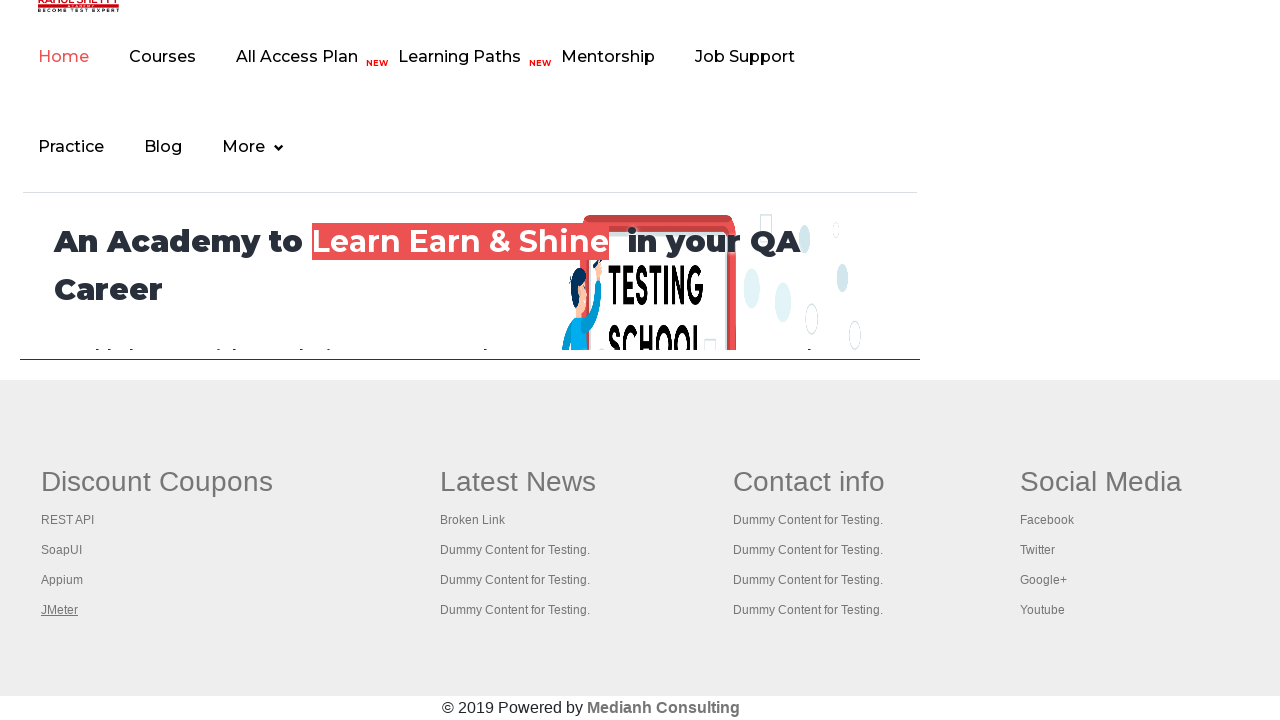

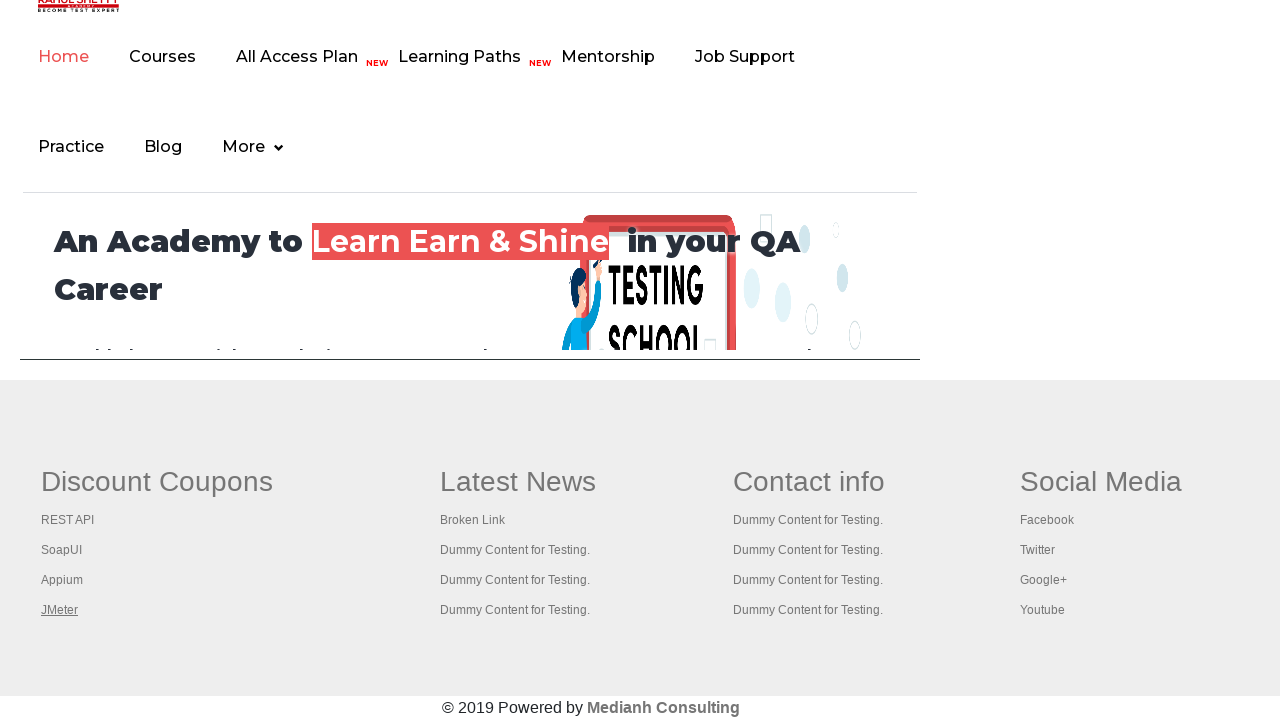